Tests scrolling down 10 times by 200 pixels, then scrolling up 5 times by 200 pixels

Starting URL: https://bonigarcia.dev/selenium-webdriver-java/infinite-scroll.html

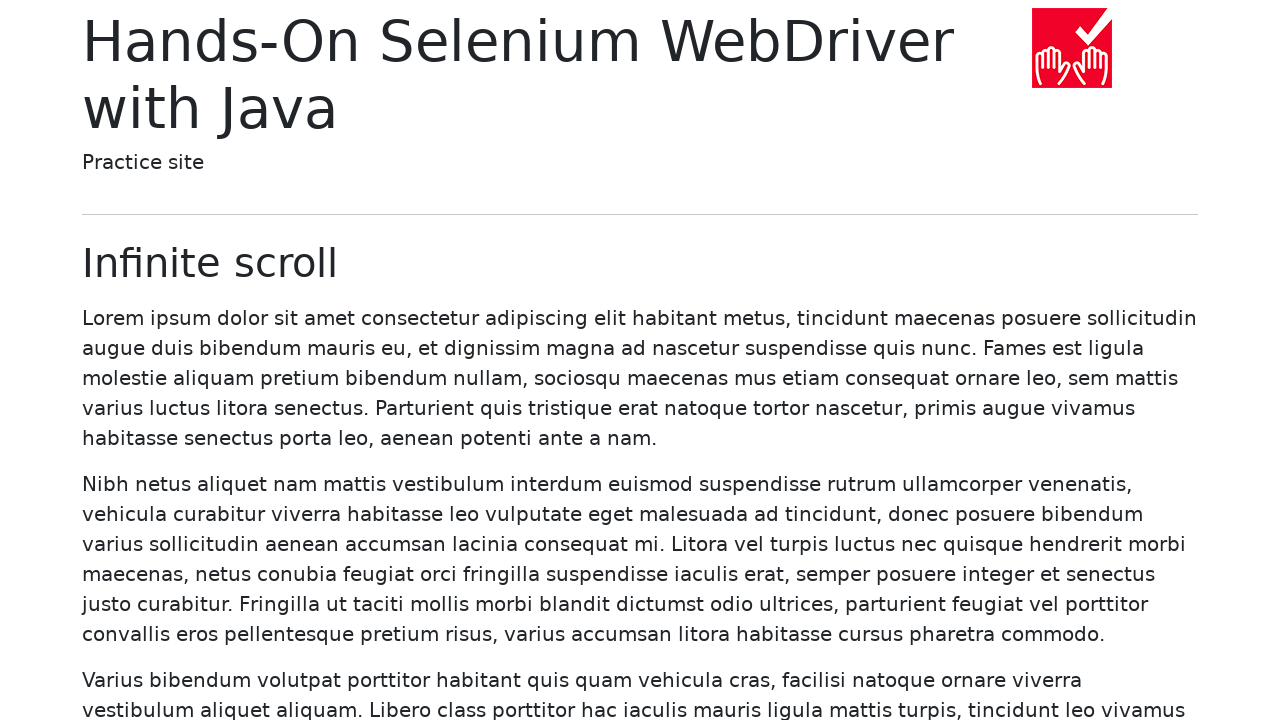

Scrolled down by 200 pixels (iteration 1/10)
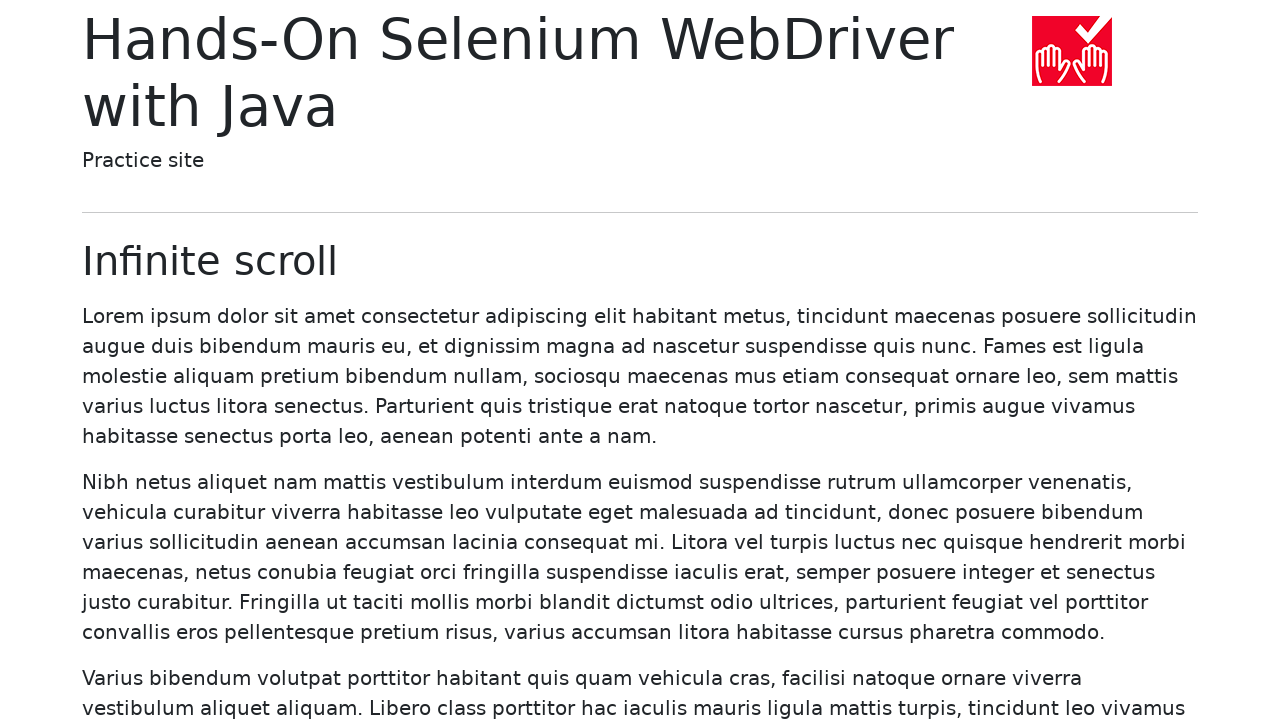

Waited 500ms after scrolling down (iteration 1/10)
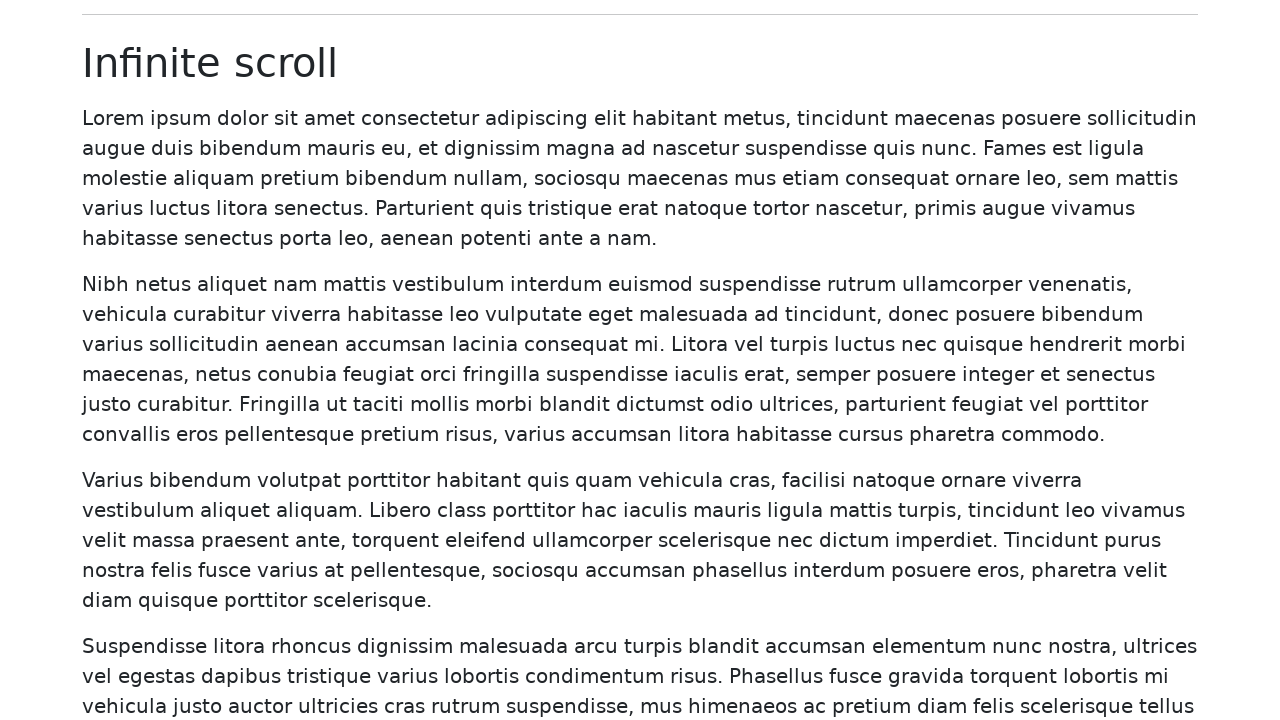

Scrolled down by 200 pixels (iteration 2/10)
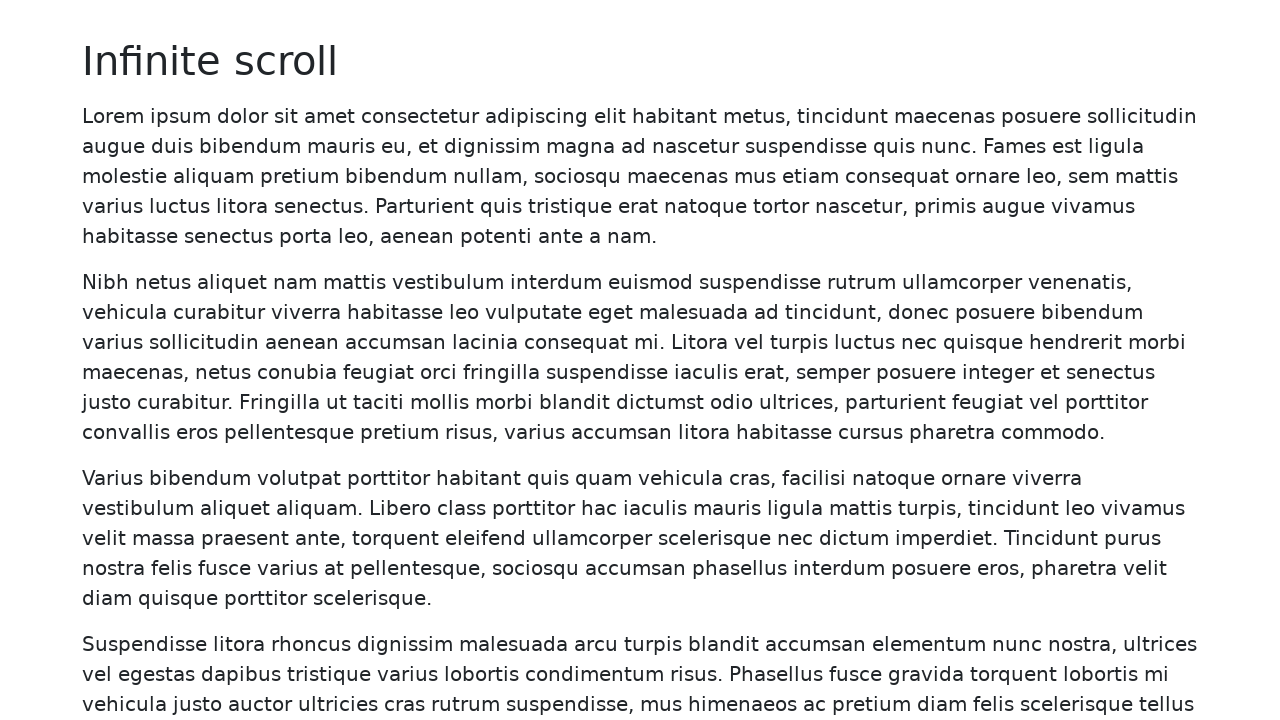

Waited 500ms after scrolling down (iteration 2/10)
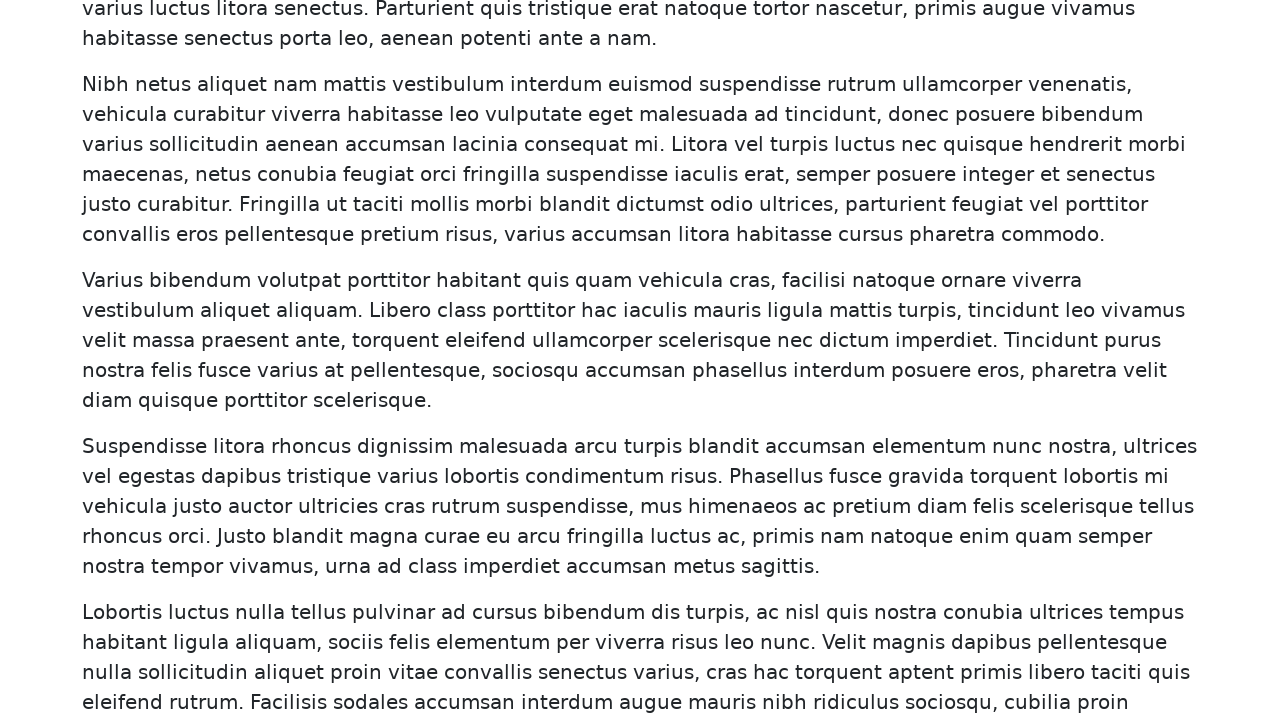

Scrolled down by 200 pixels (iteration 3/10)
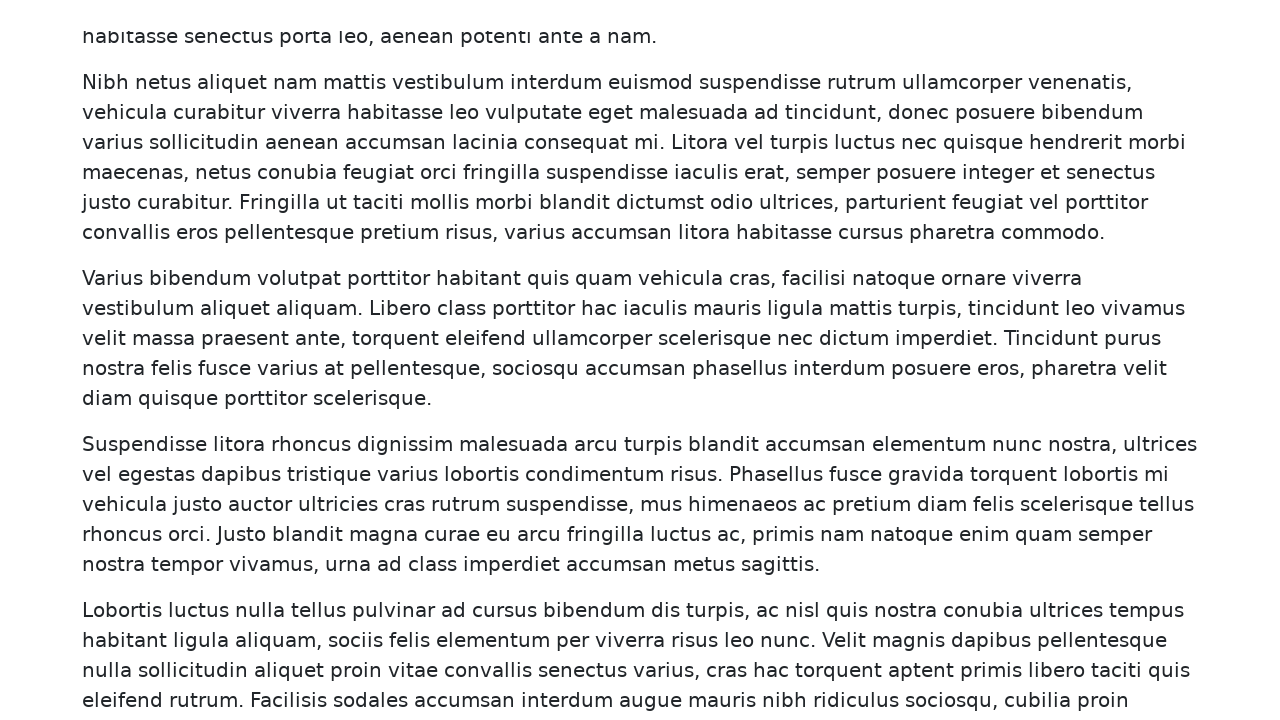

Waited 500ms after scrolling down (iteration 3/10)
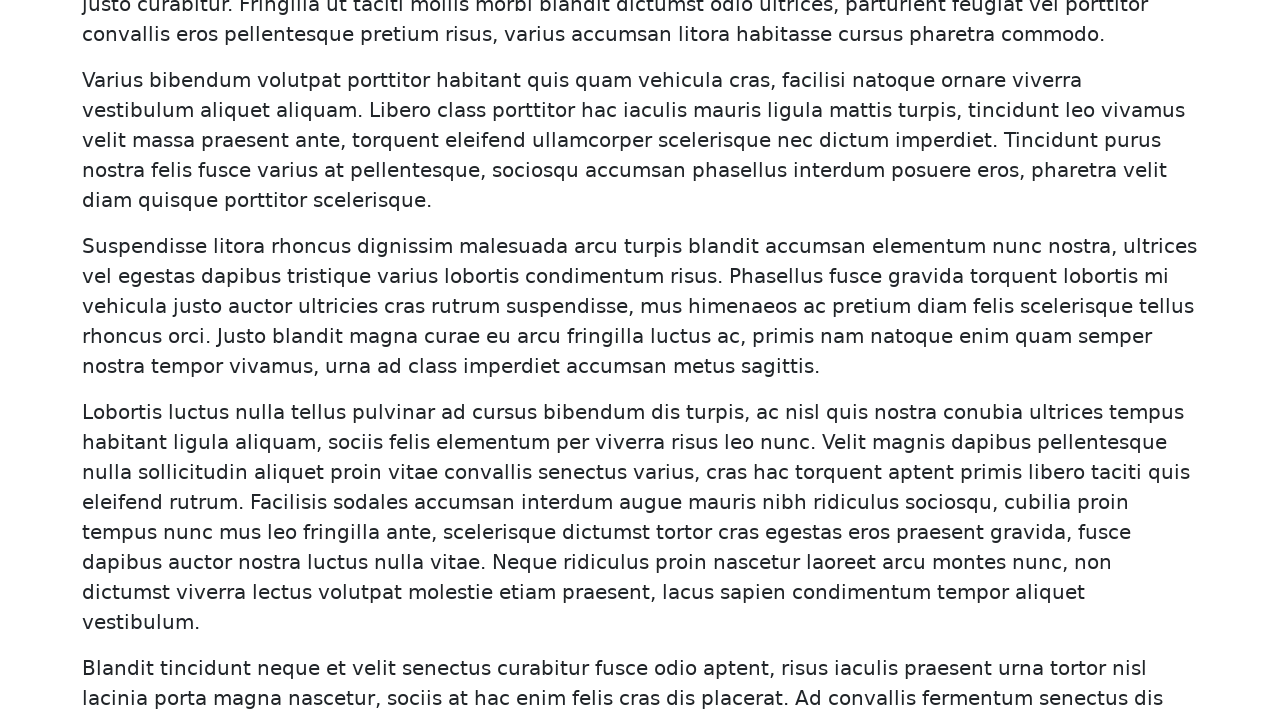

Scrolled down by 200 pixels (iteration 4/10)
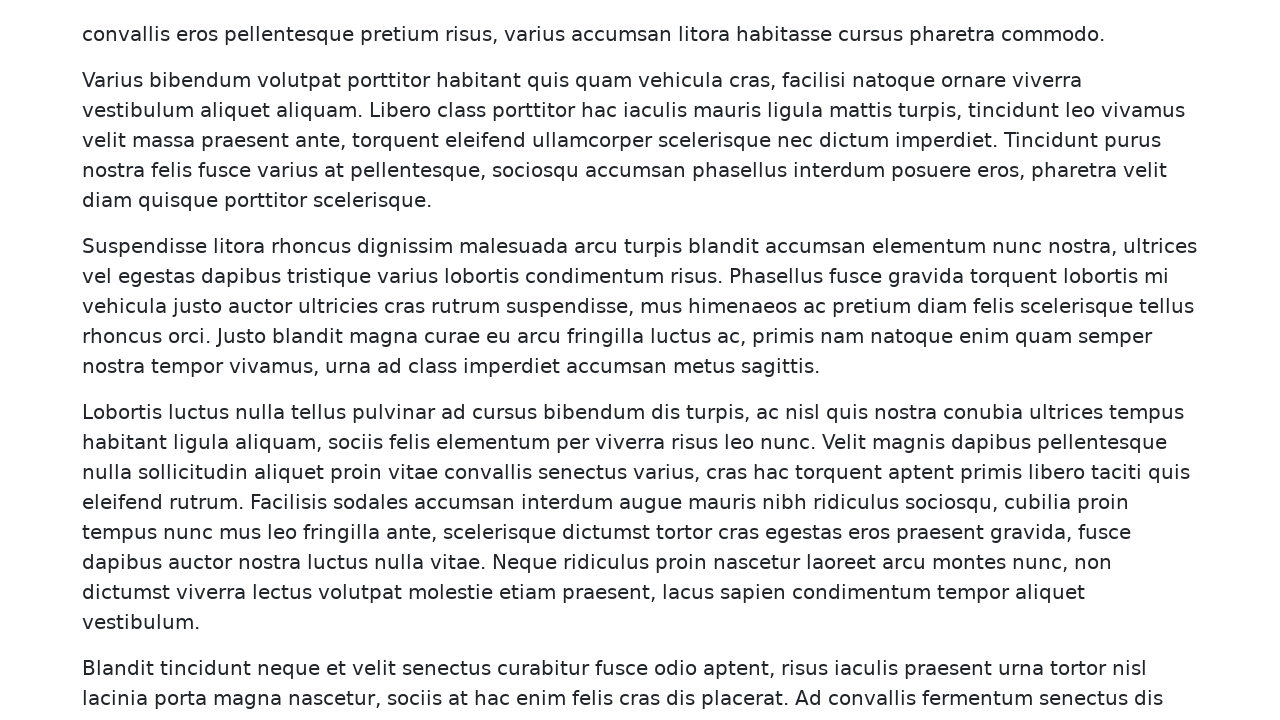

Waited 500ms after scrolling down (iteration 4/10)
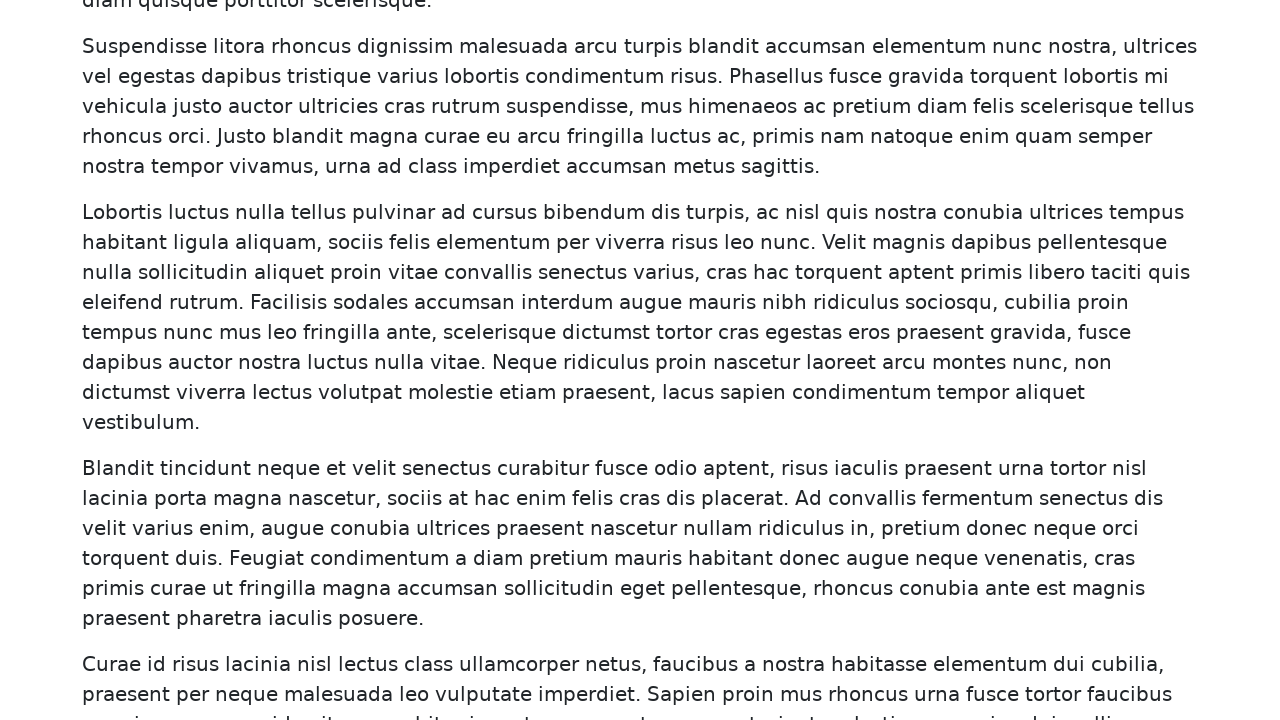

Scrolled down by 200 pixels (iteration 5/10)
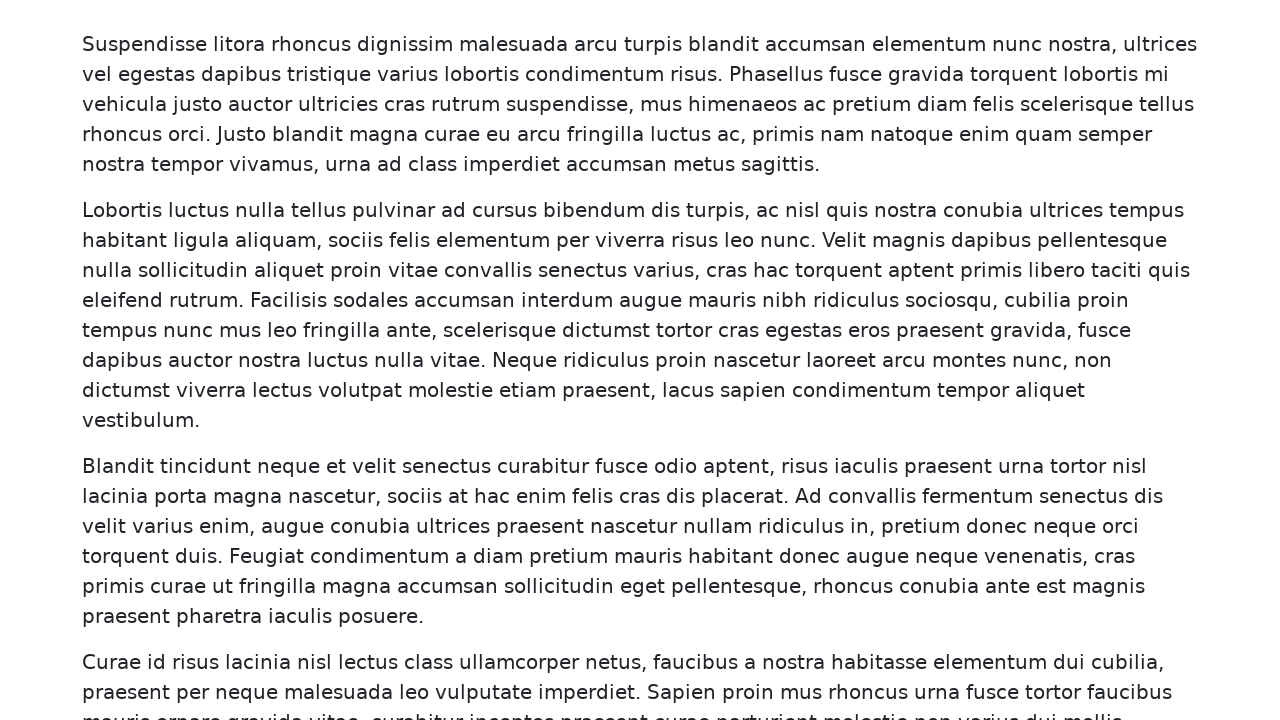

Waited 500ms after scrolling down (iteration 5/10)
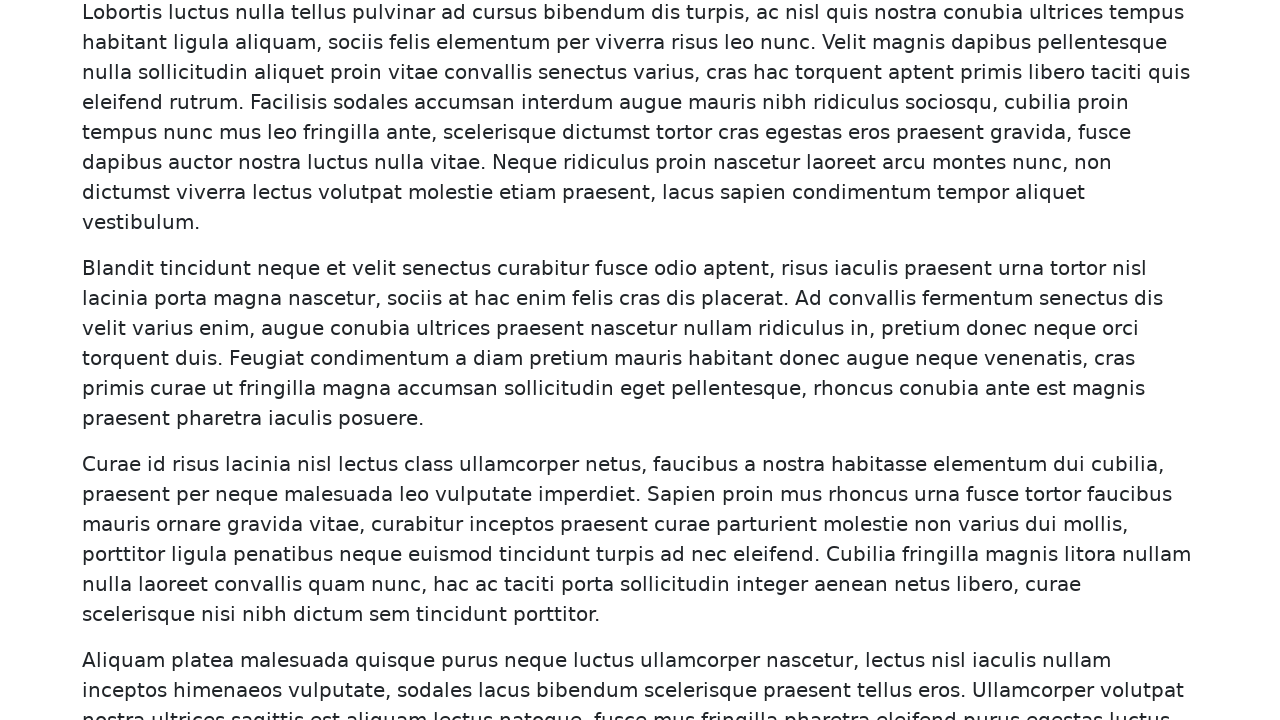

Scrolled down by 200 pixels (iteration 6/10)
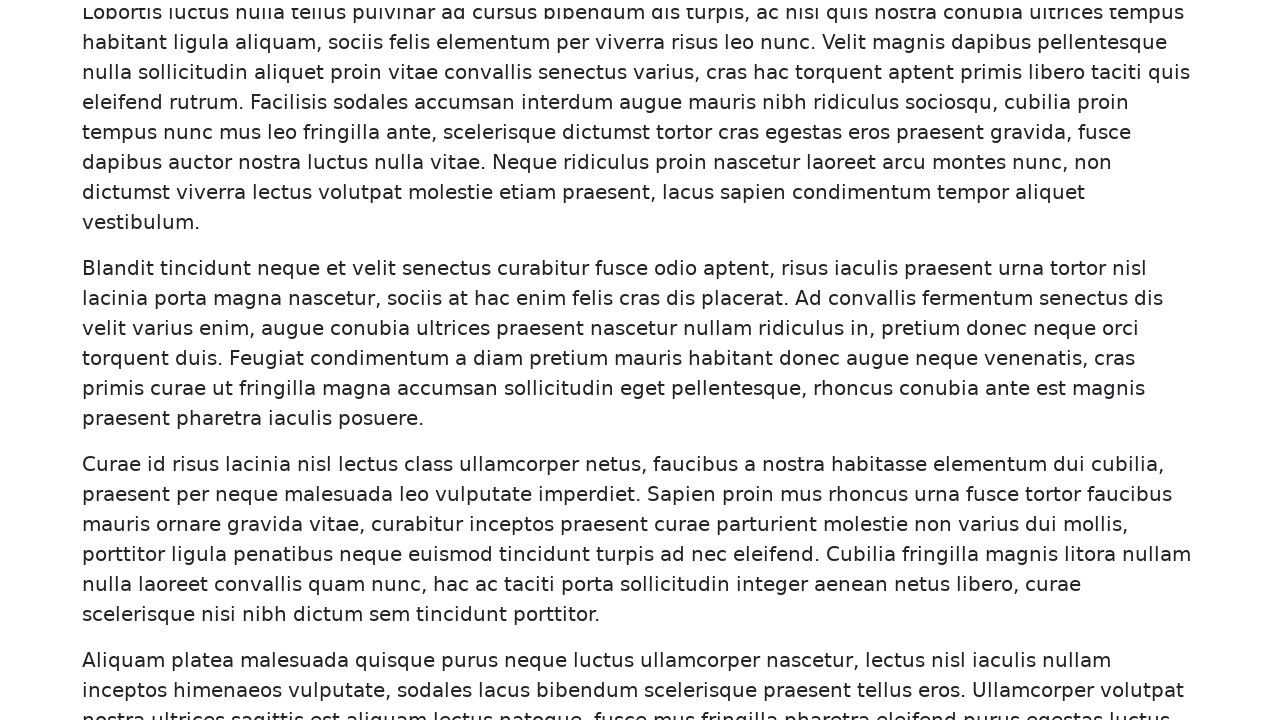

Waited 500ms after scrolling down (iteration 6/10)
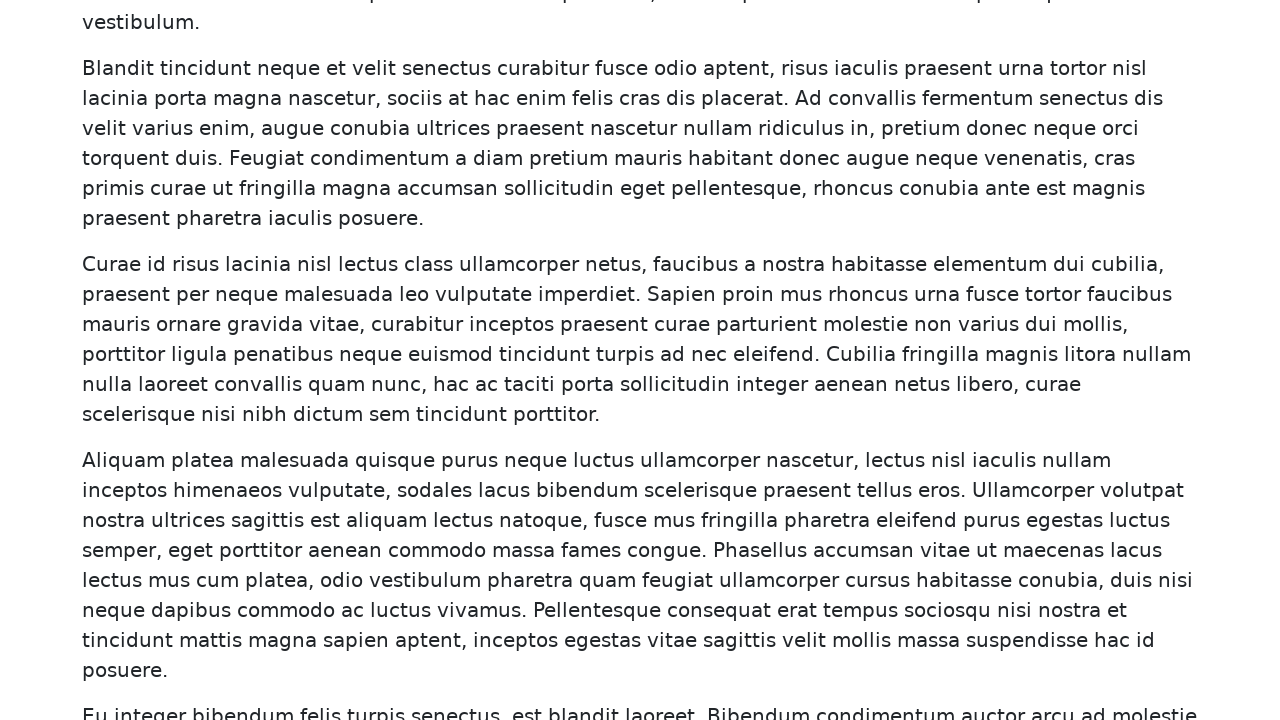

Scrolled down by 200 pixels (iteration 7/10)
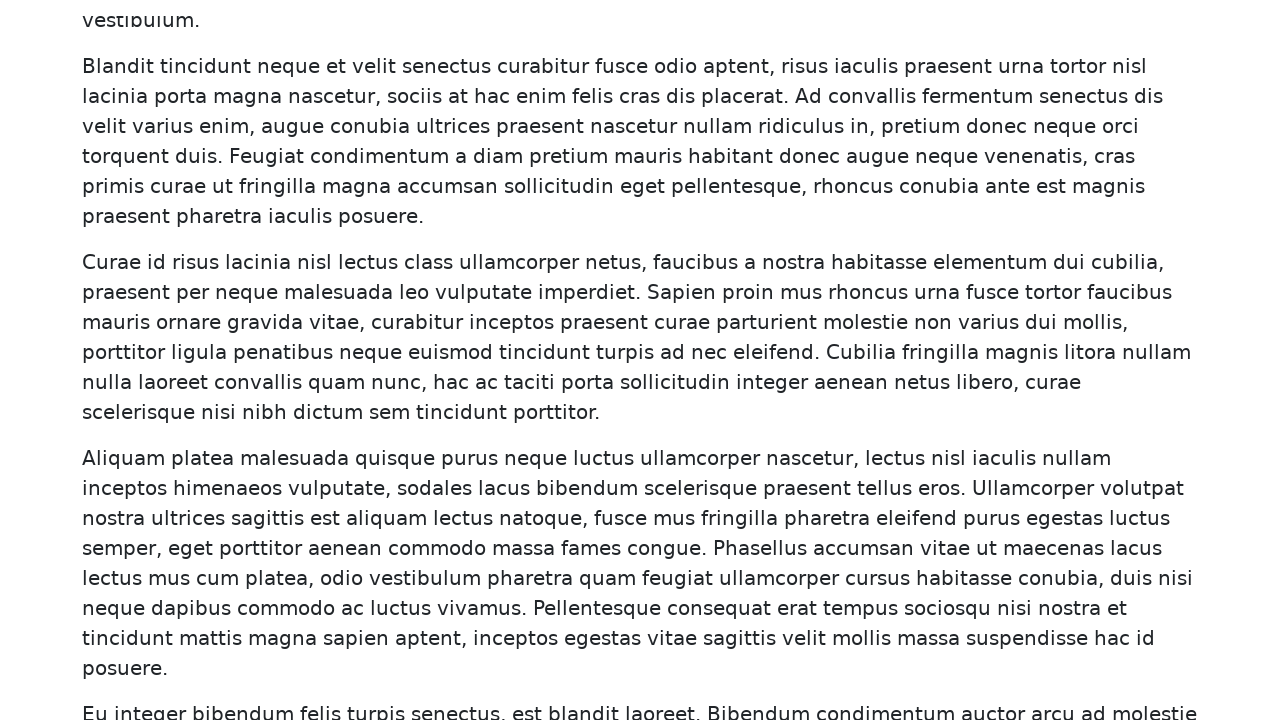

Waited 500ms after scrolling down (iteration 7/10)
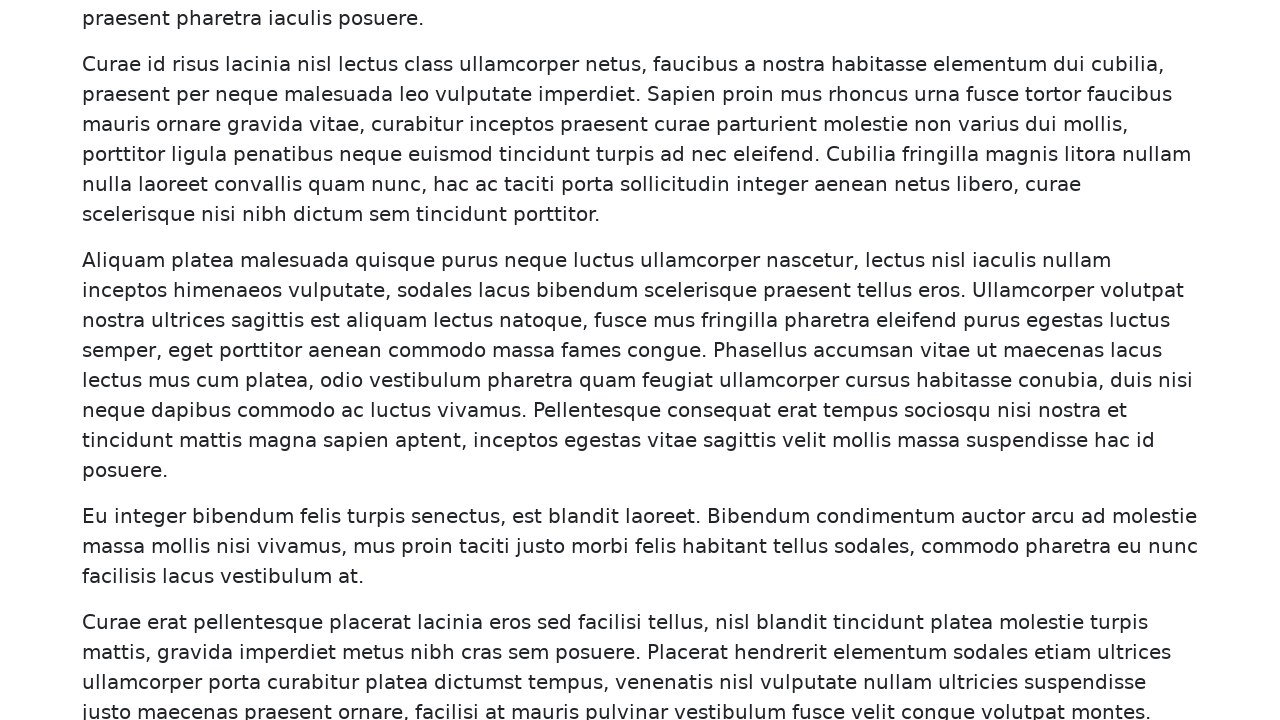

Scrolled down by 200 pixels (iteration 8/10)
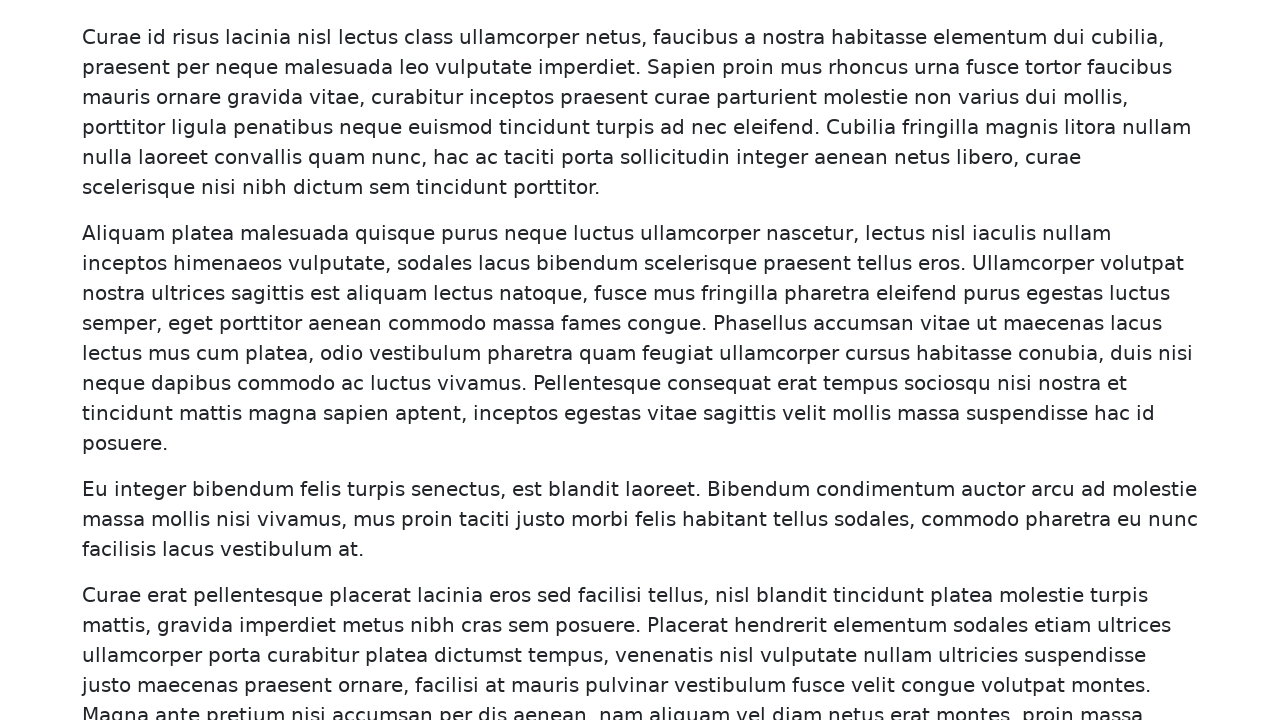

Waited 500ms after scrolling down (iteration 8/10)
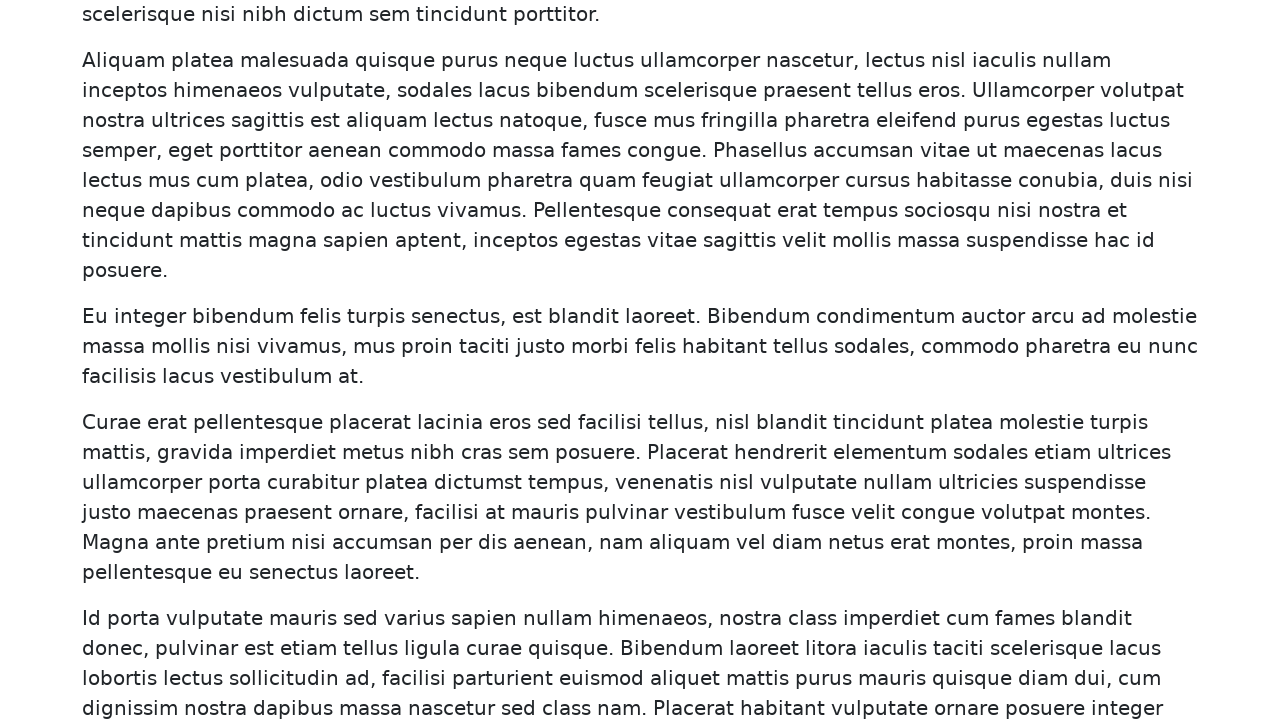

Scrolled down by 200 pixels (iteration 9/10)
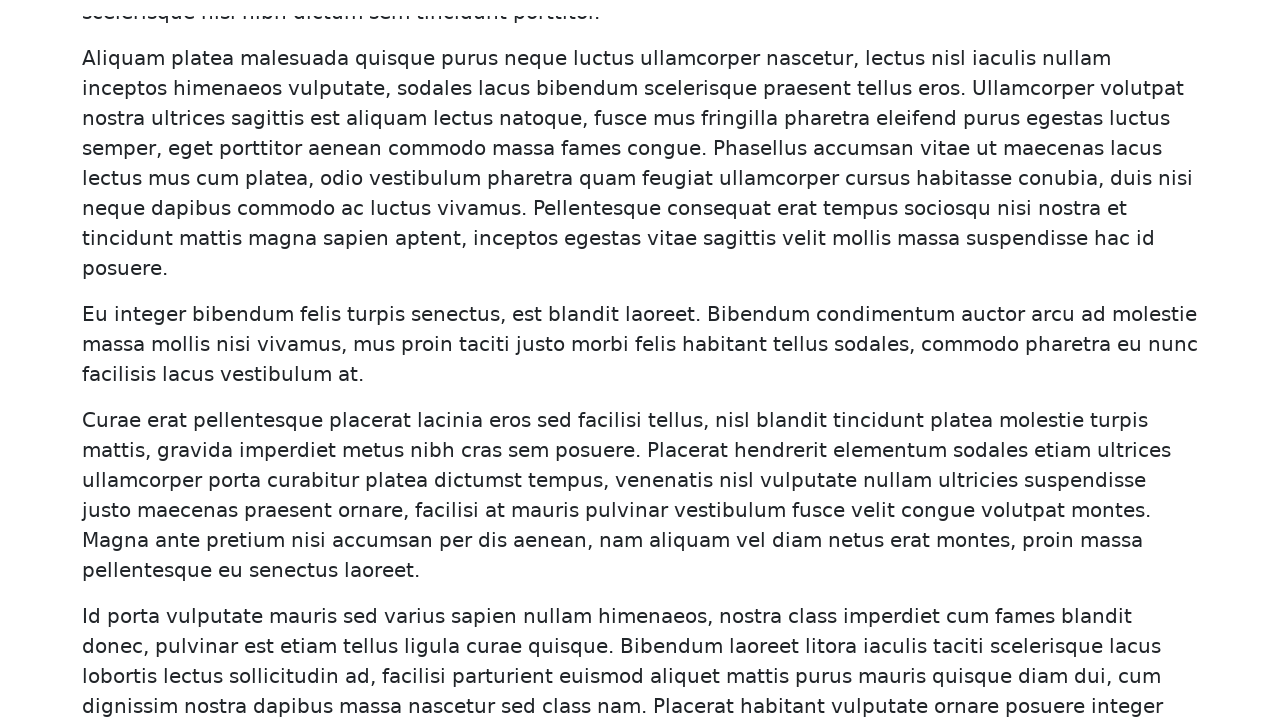

Waited 500ms after scrolling down (iteration 9/10)
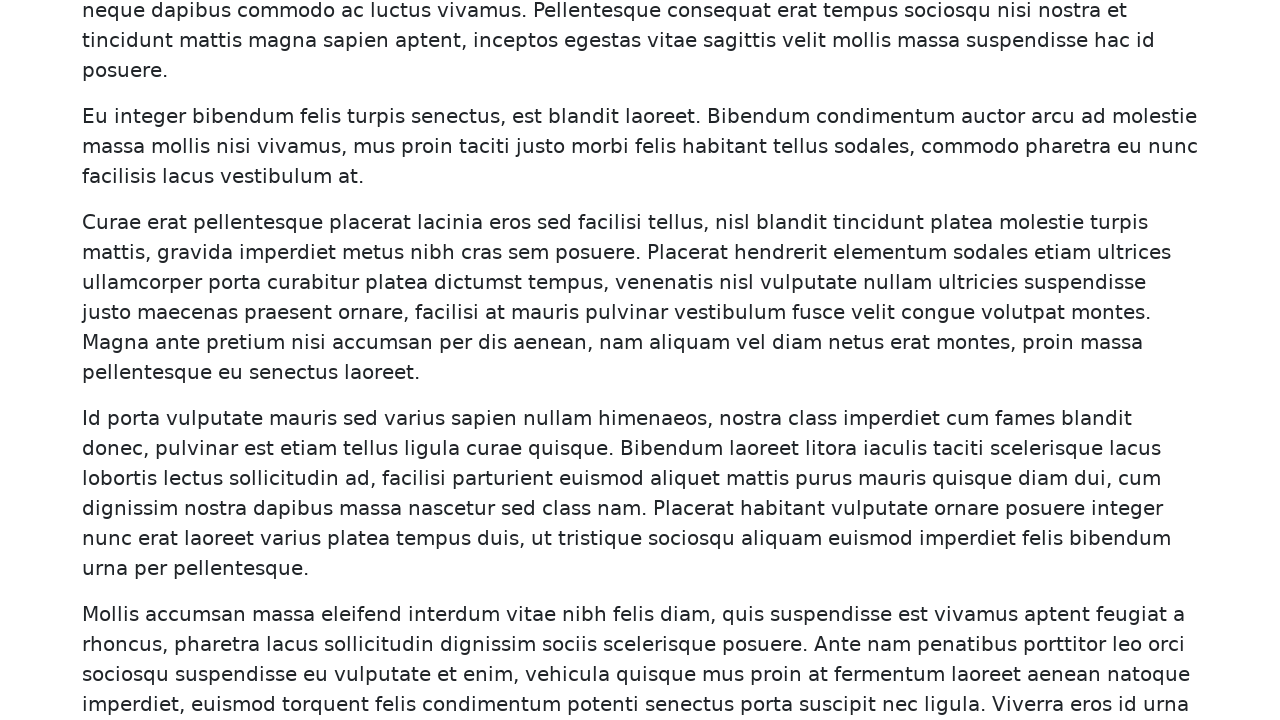

Scrolled down by 200 pixels (iteration 10/10)
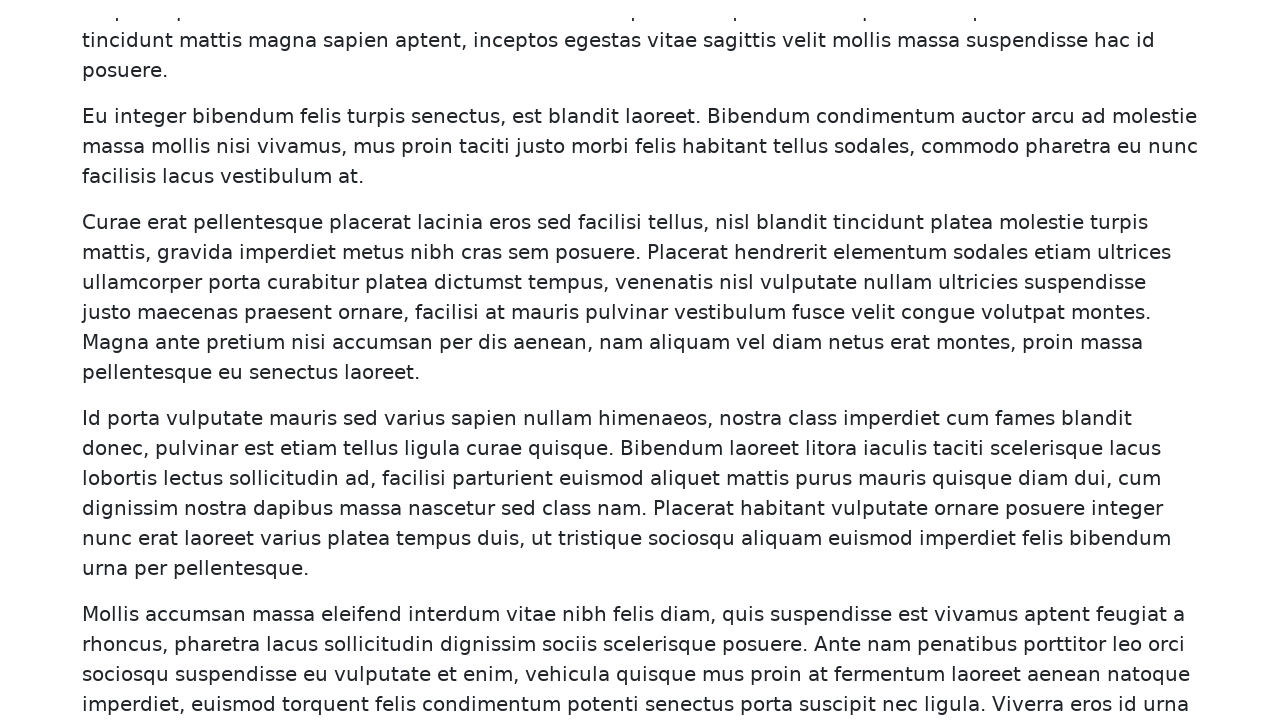

Waited 500ms after scrolling down (iteration 10/10)
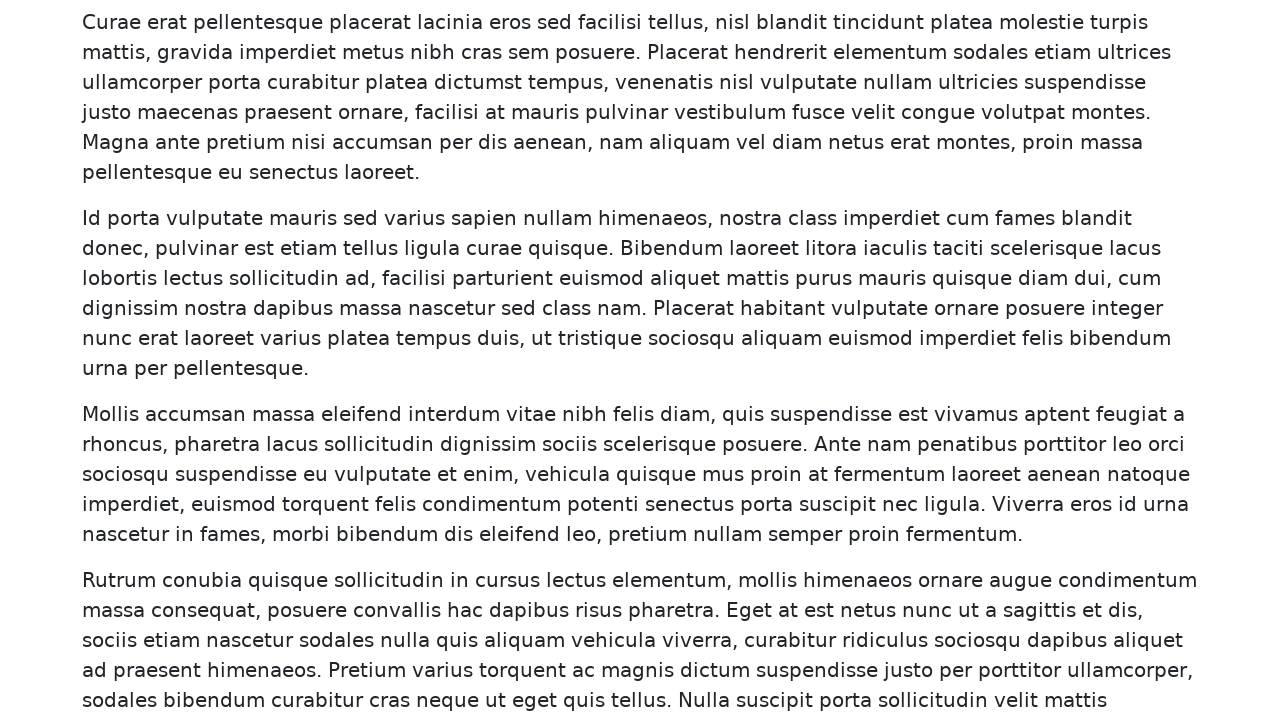

Scrolled up by 200 pixels (iteration 1/5)
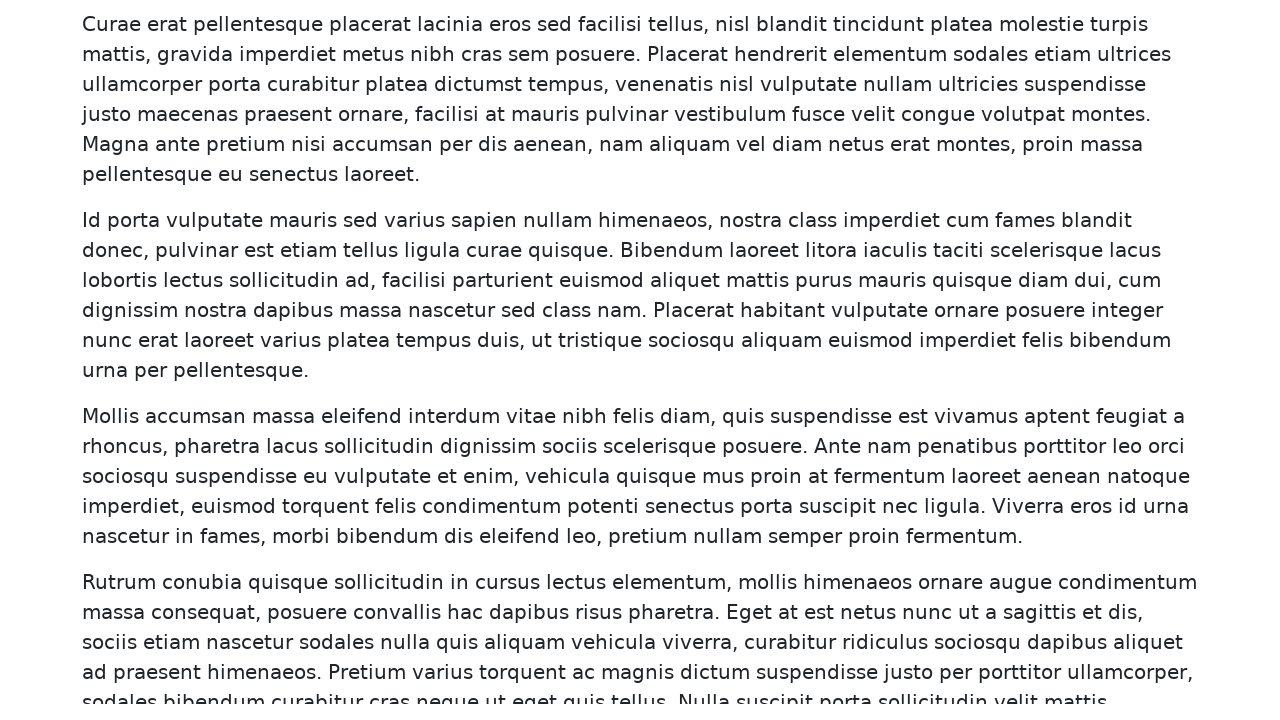

Waited 500ms after scrolling up (iteration 1/5)
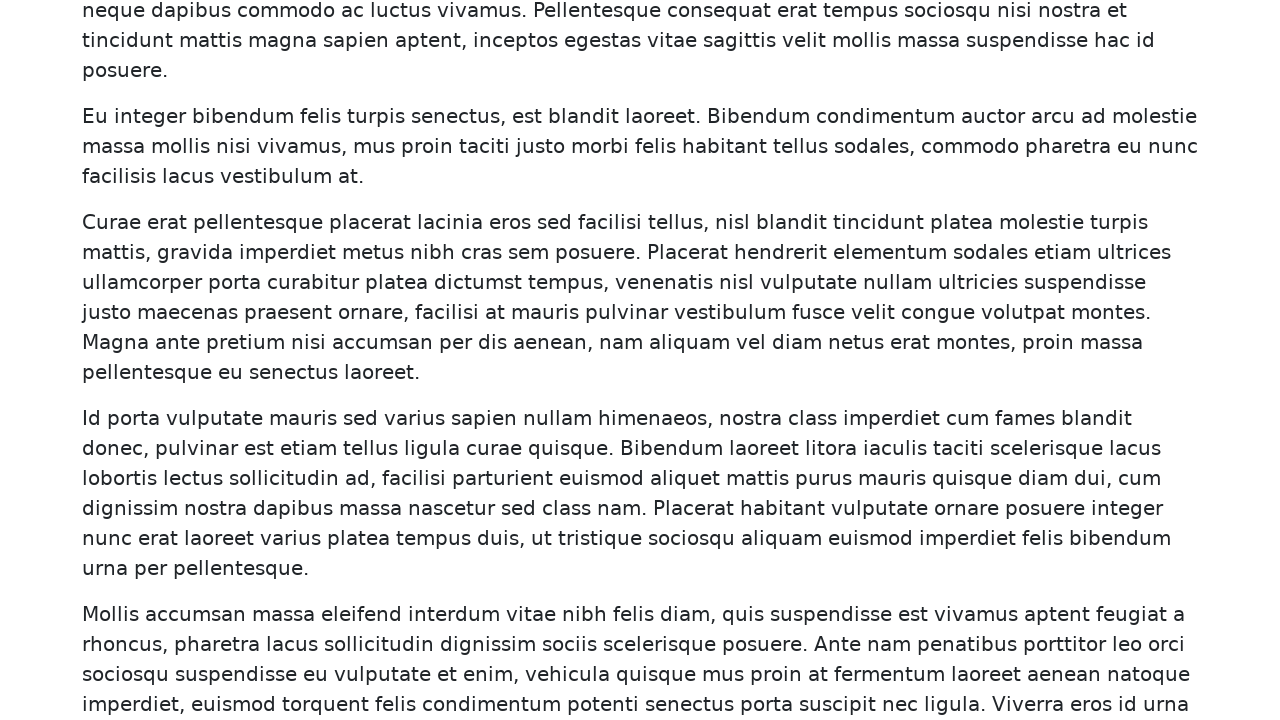

Scrolled up by 200 pixels (iteration 2/5)
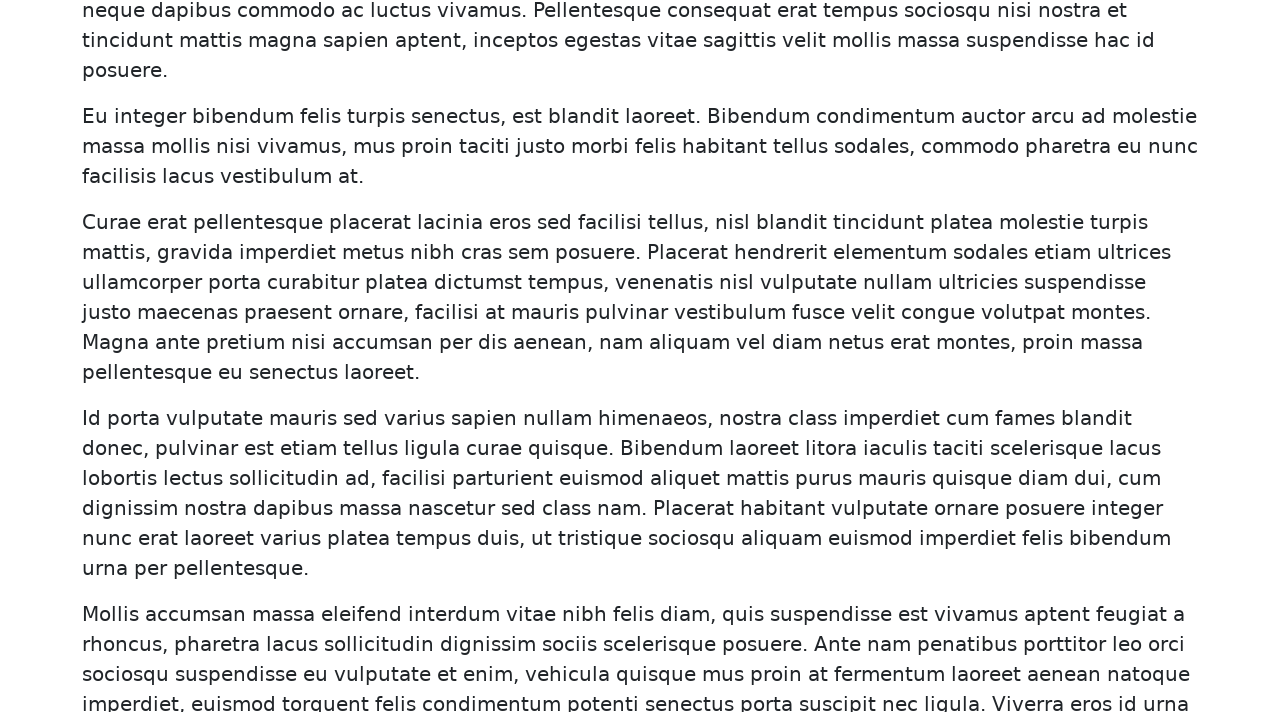

Waited 500ms after scrolling up (iteration 2/5)
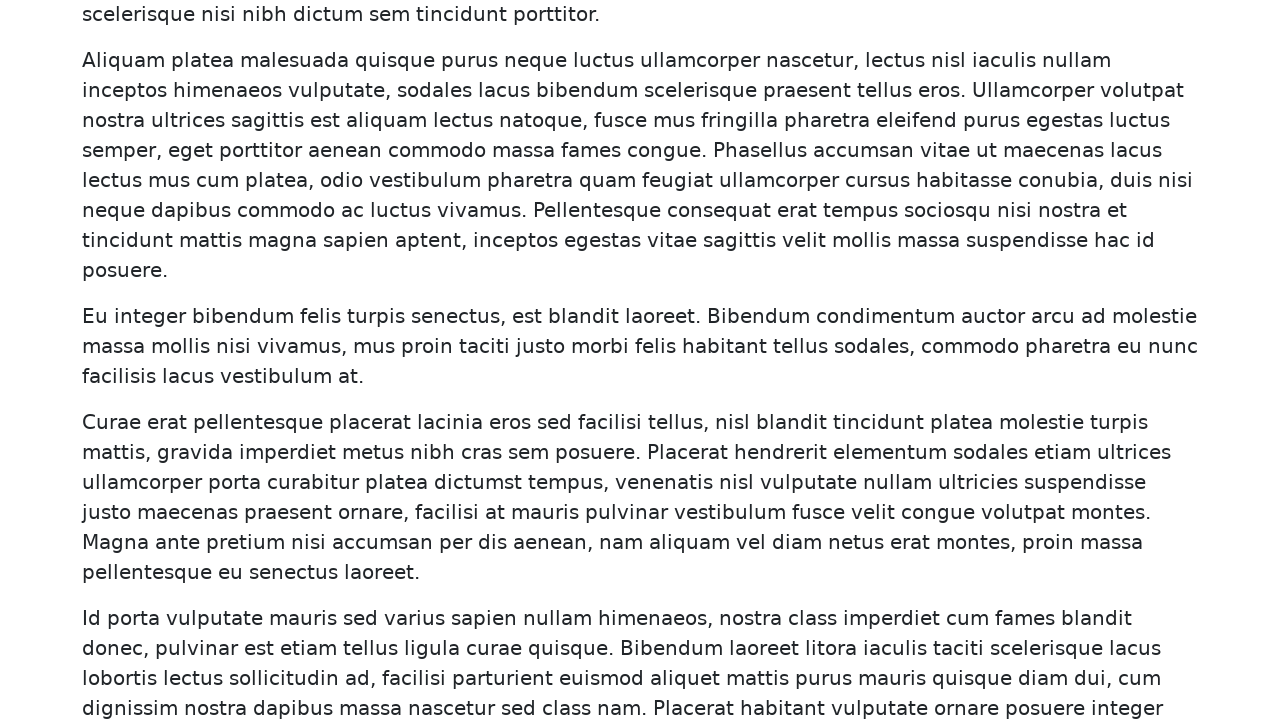

Scrolled up by 200 pixels (iteration 3/5)
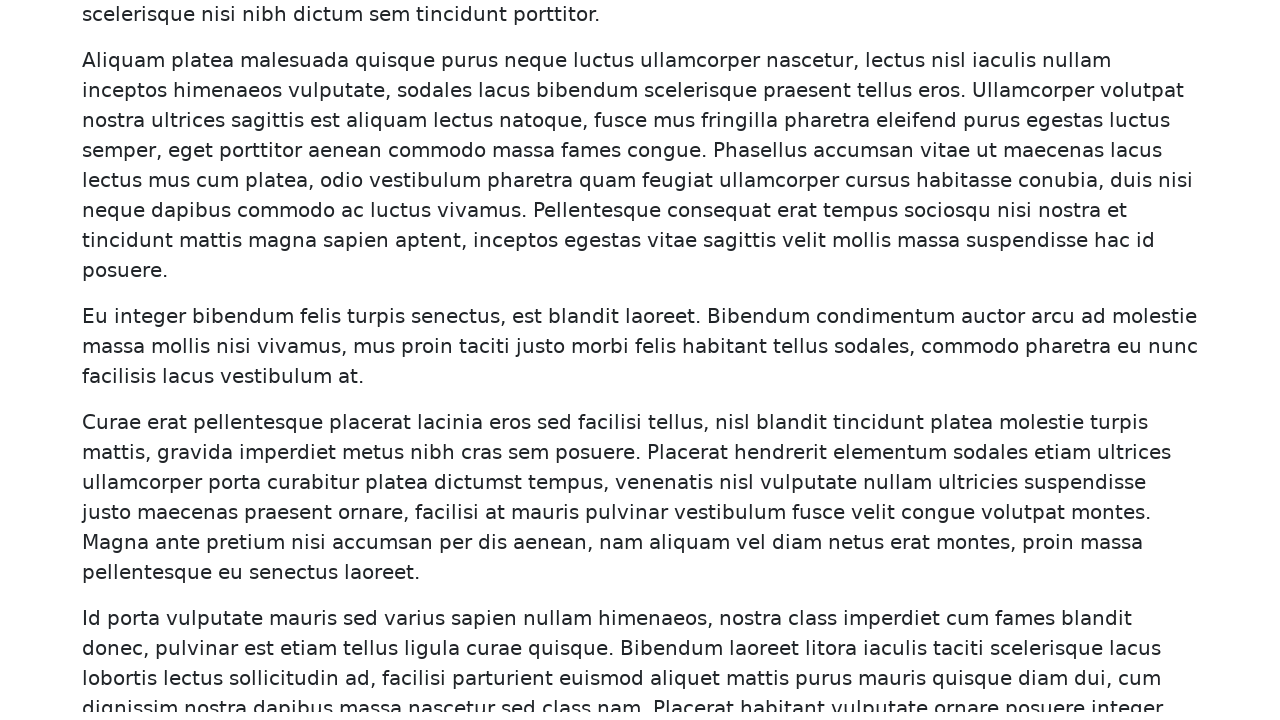

Waited 500ms after scrolling up (iteration 3/5)
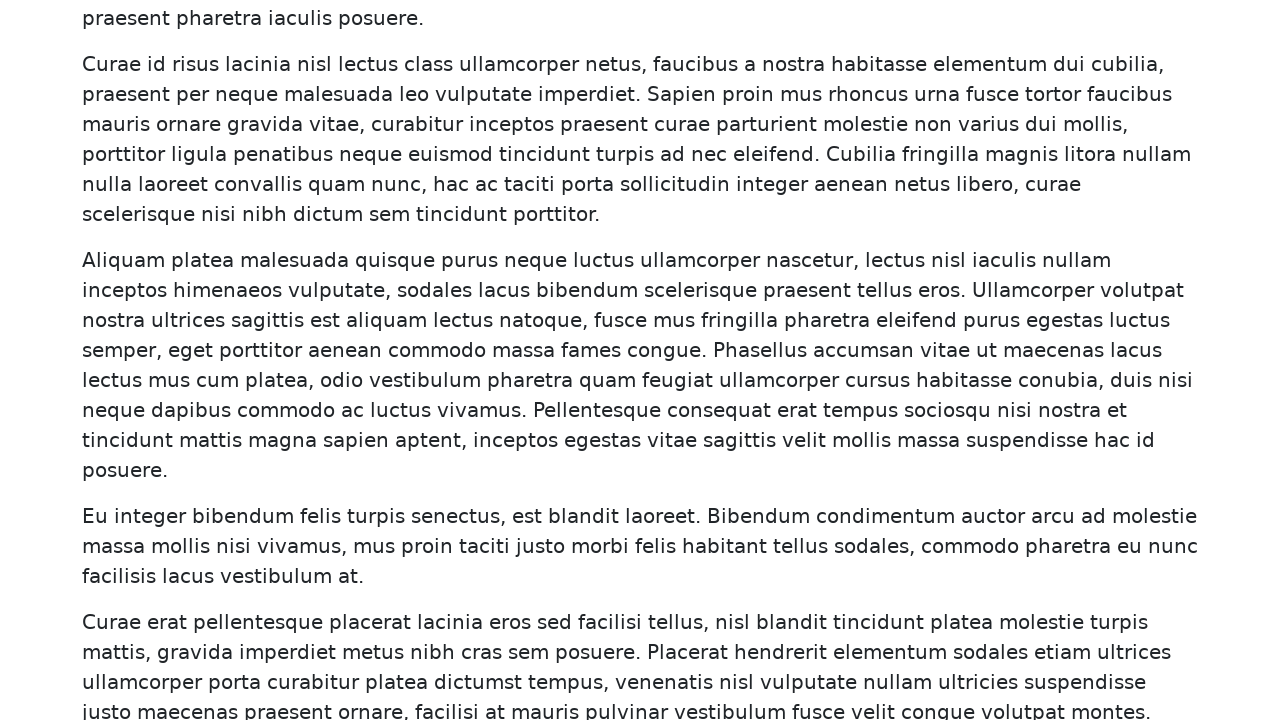

Scrolled up by 200 pixels (iteration 4/5)
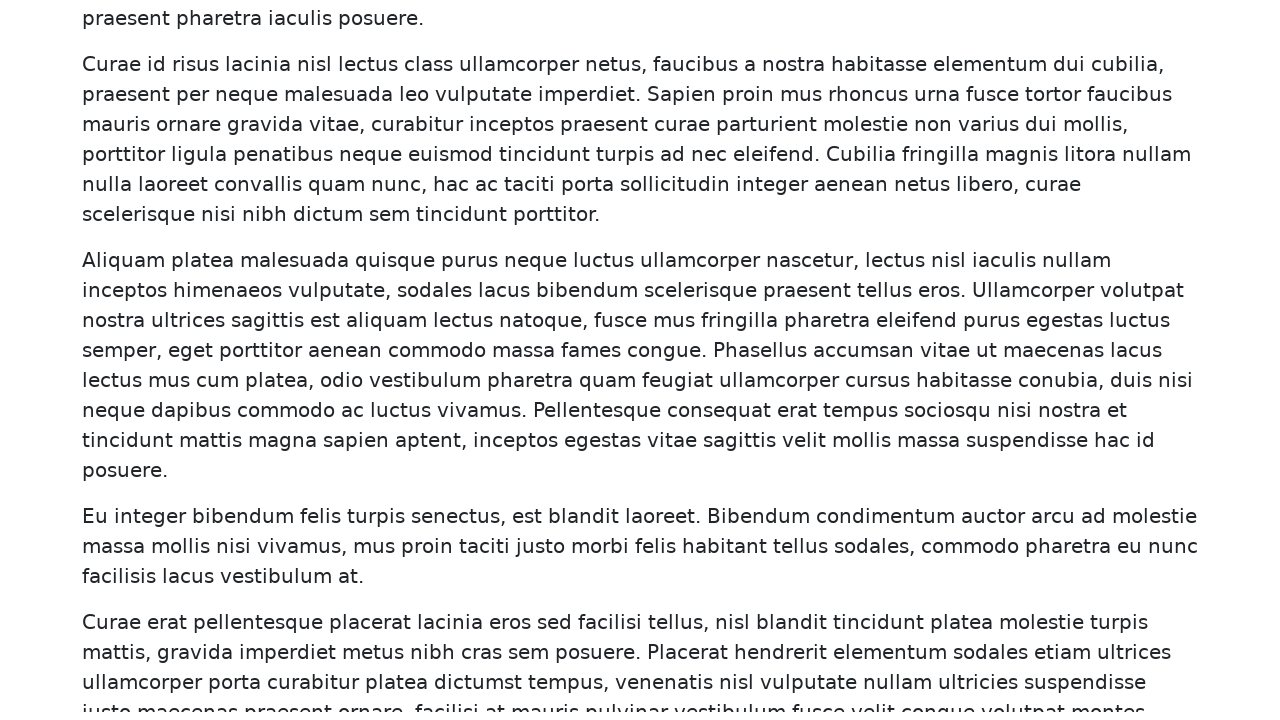

Waited 500ms after scrolling up (iteration 4/5)
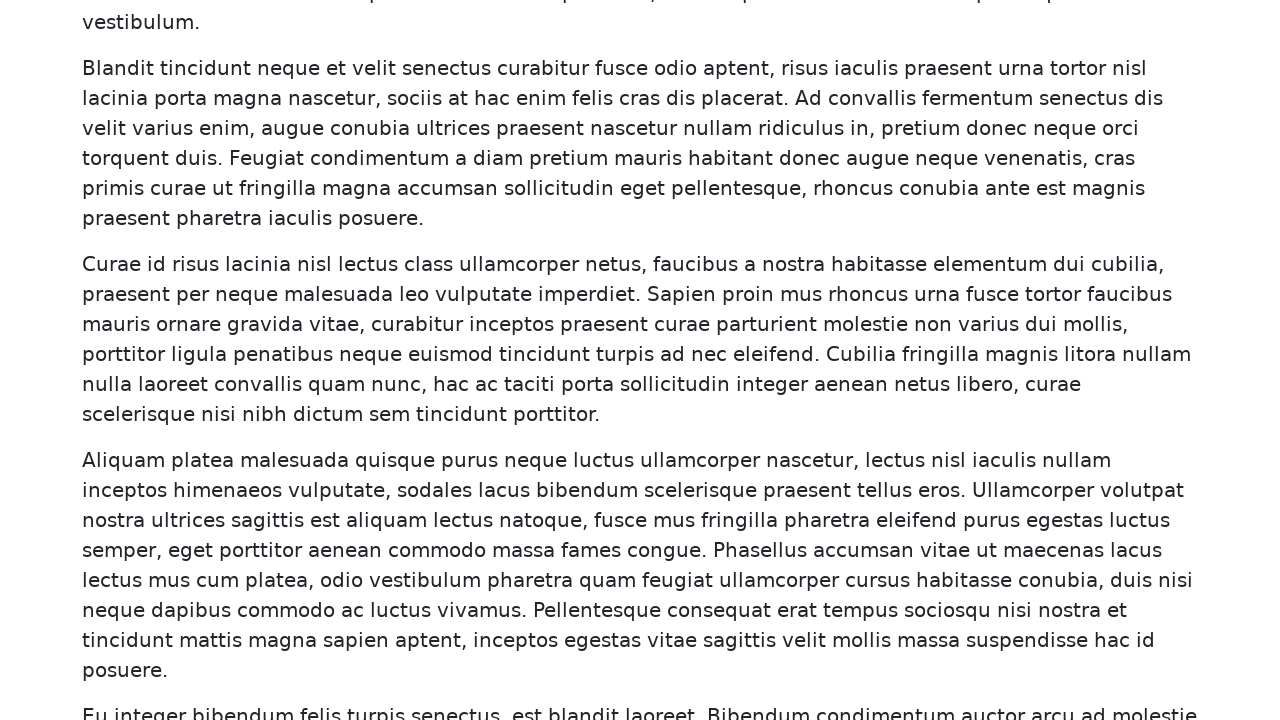

Scrolled up by 200 pixels (iteration 5/5)
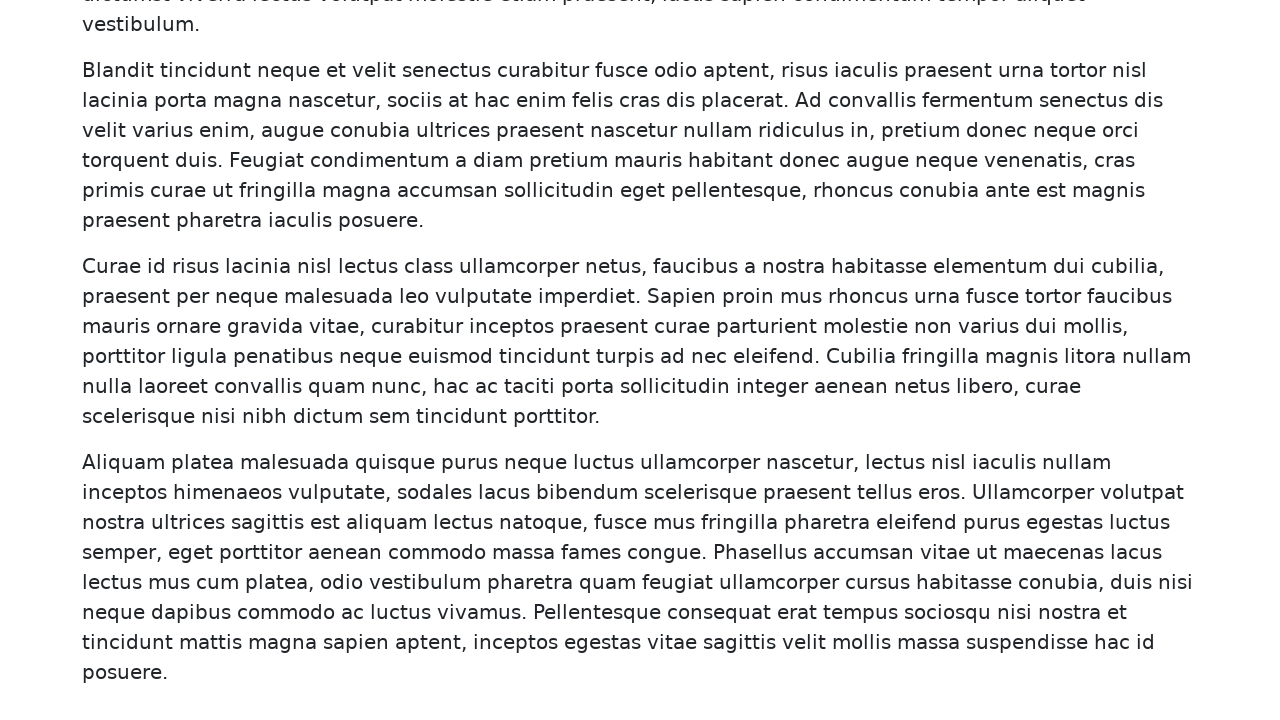

Waited 500ms after scrolling up (iteration 5/5)
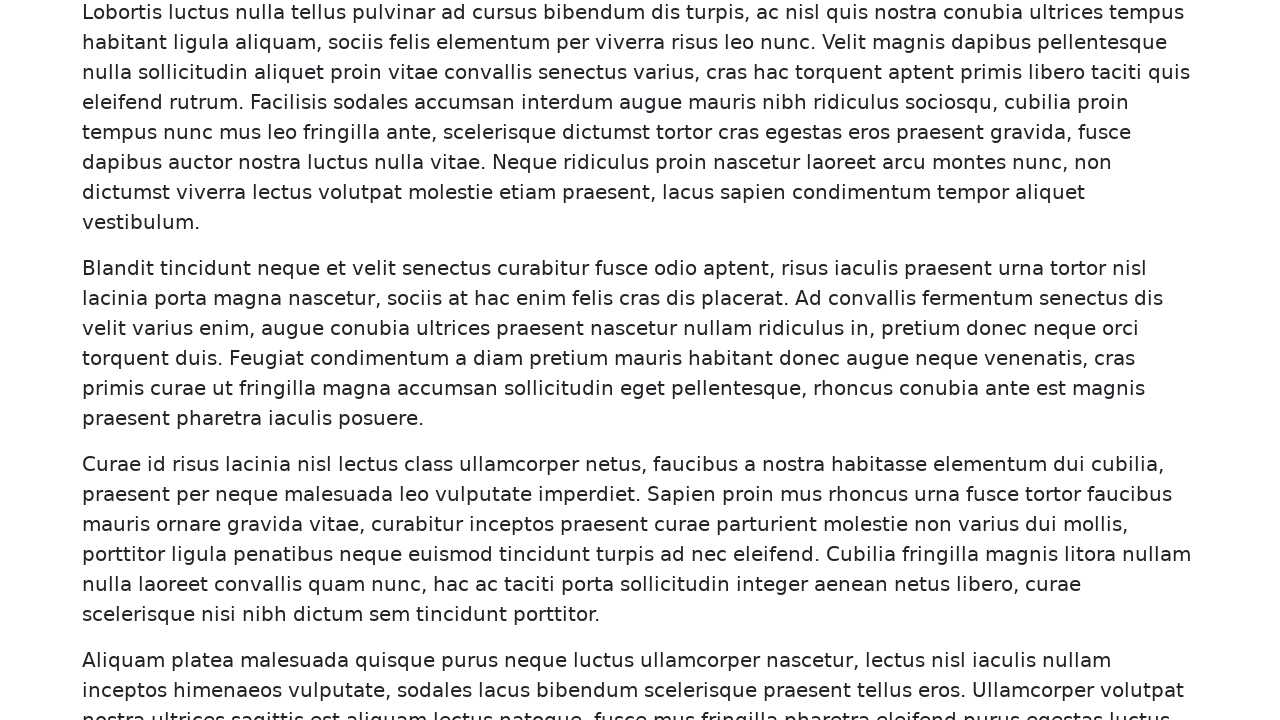

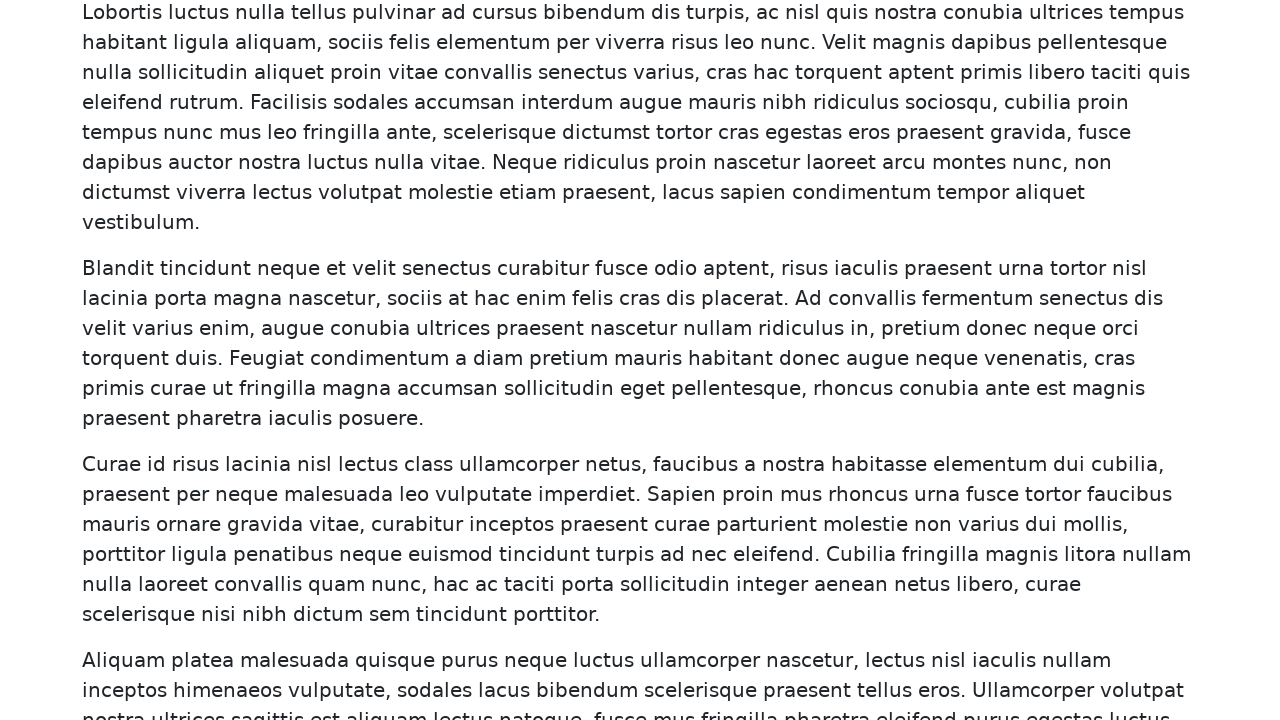